Tests an old-style HTML select dropdown menu by selecting options using different methods: by index, by visible text, and by value

Starting URL: https://demoqa.com/select-menu

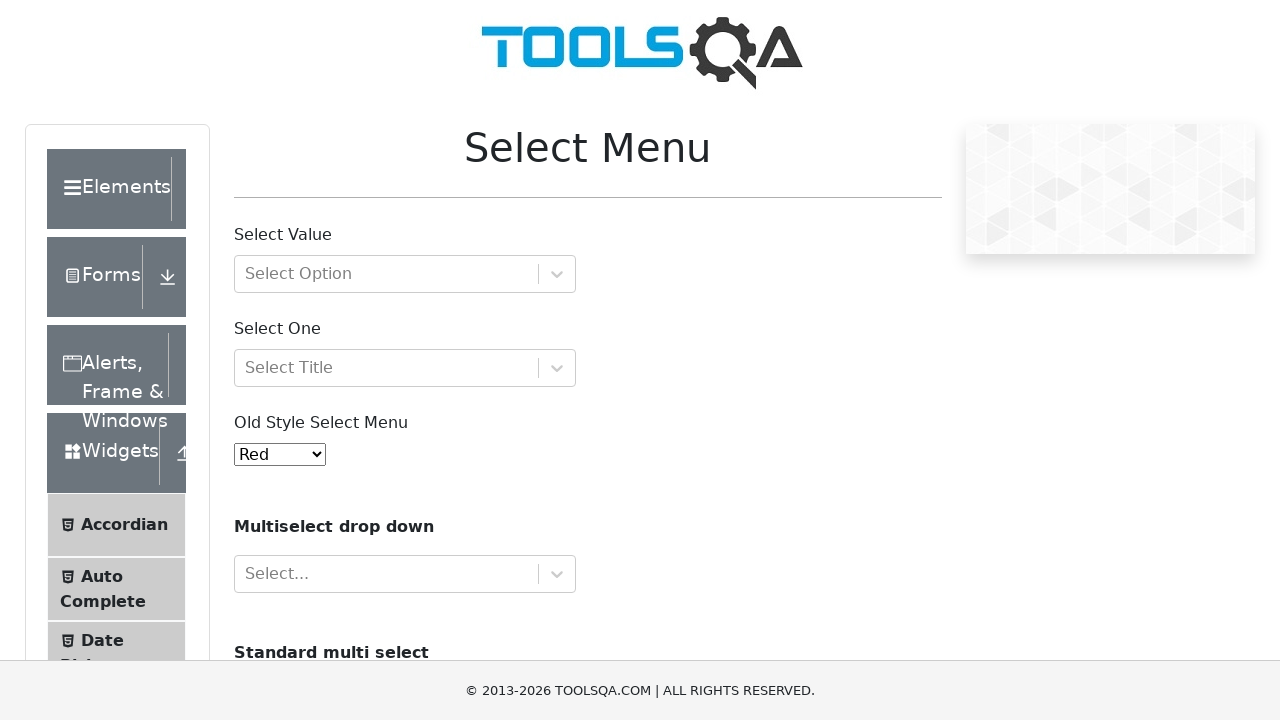

Selected 'Purple' option by index 4 from old-style select menu on #oldSelectMenu
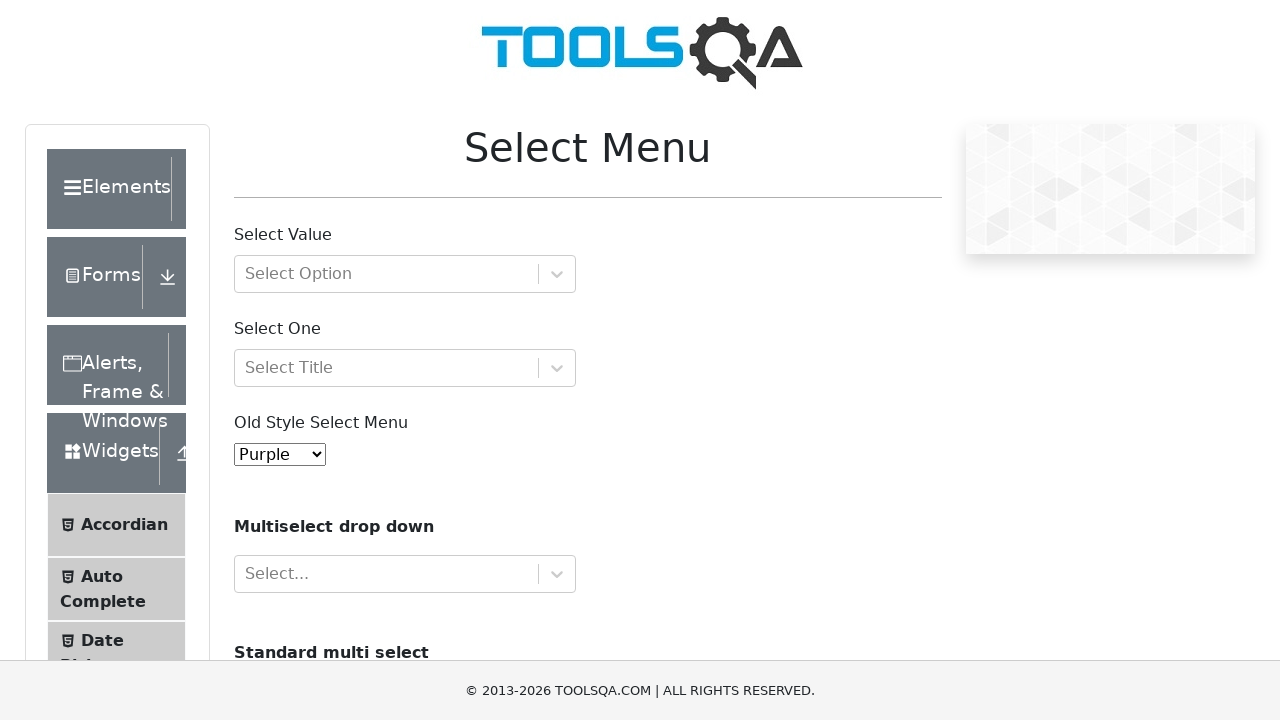

Selected 'Magenta' option by visible text from old-style select menu on #oldSelectMenu
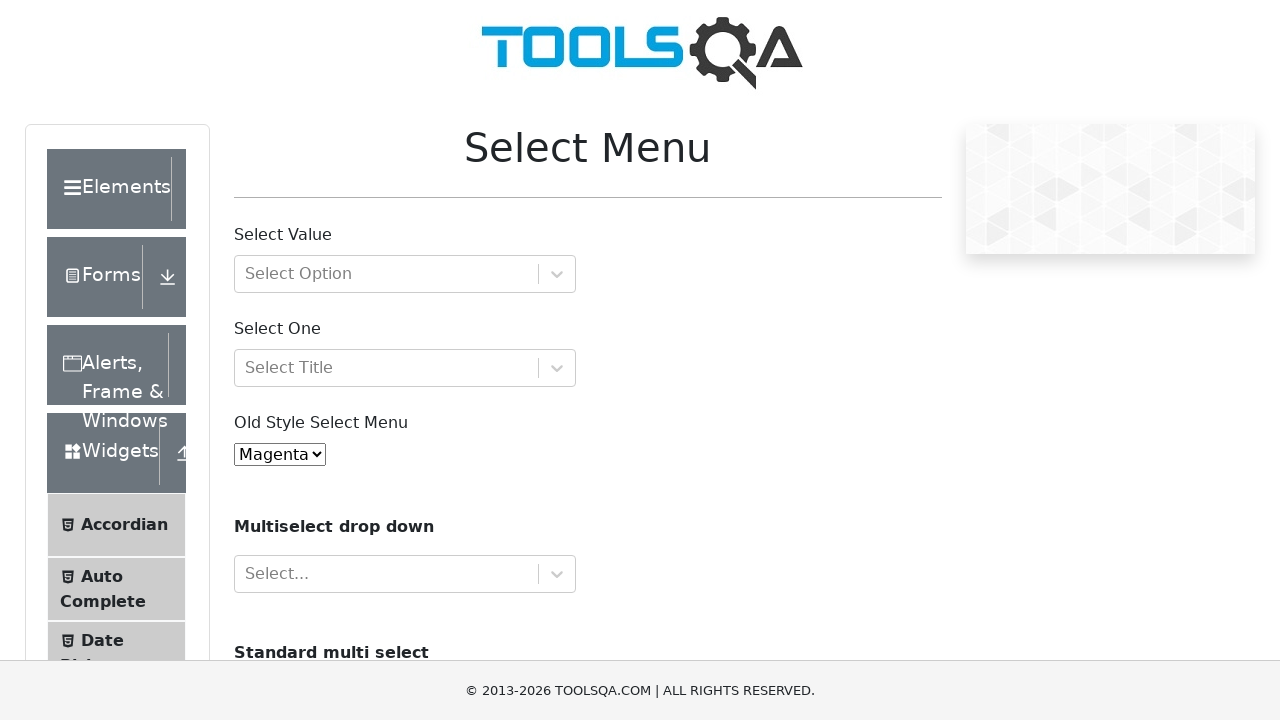

Selected option with value '5' from old-style select menu on #oldSelectMenu
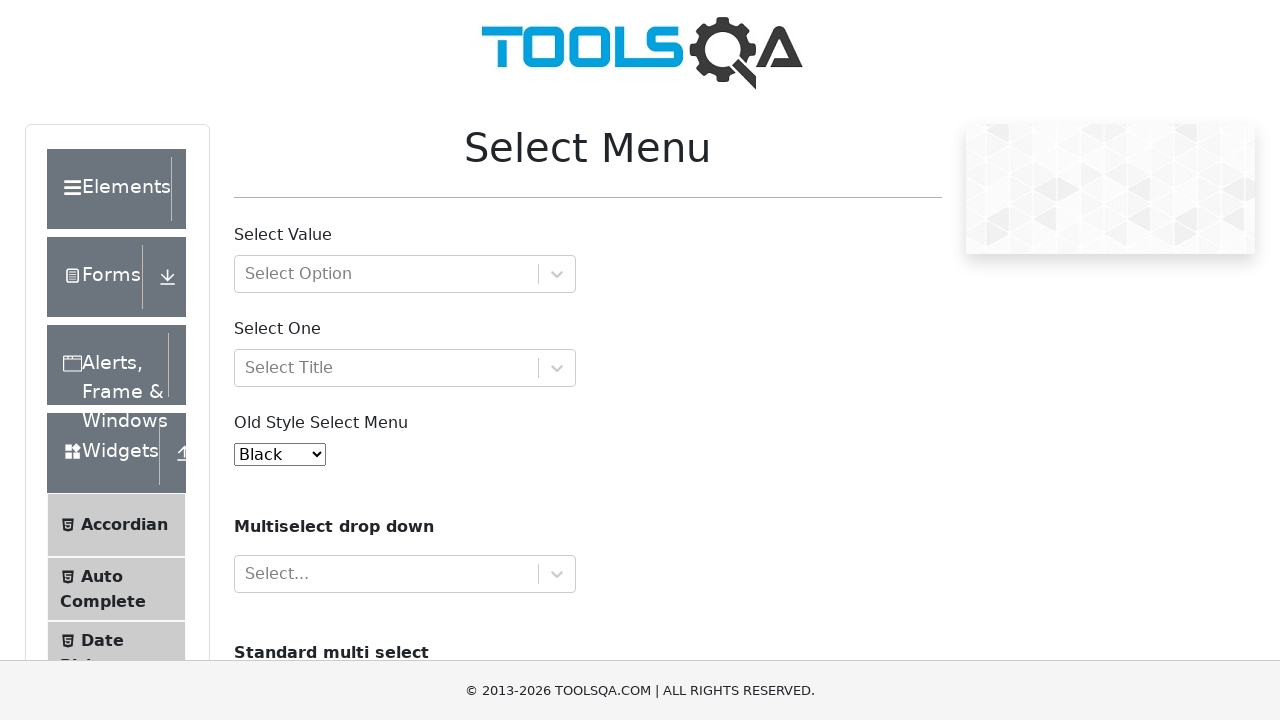

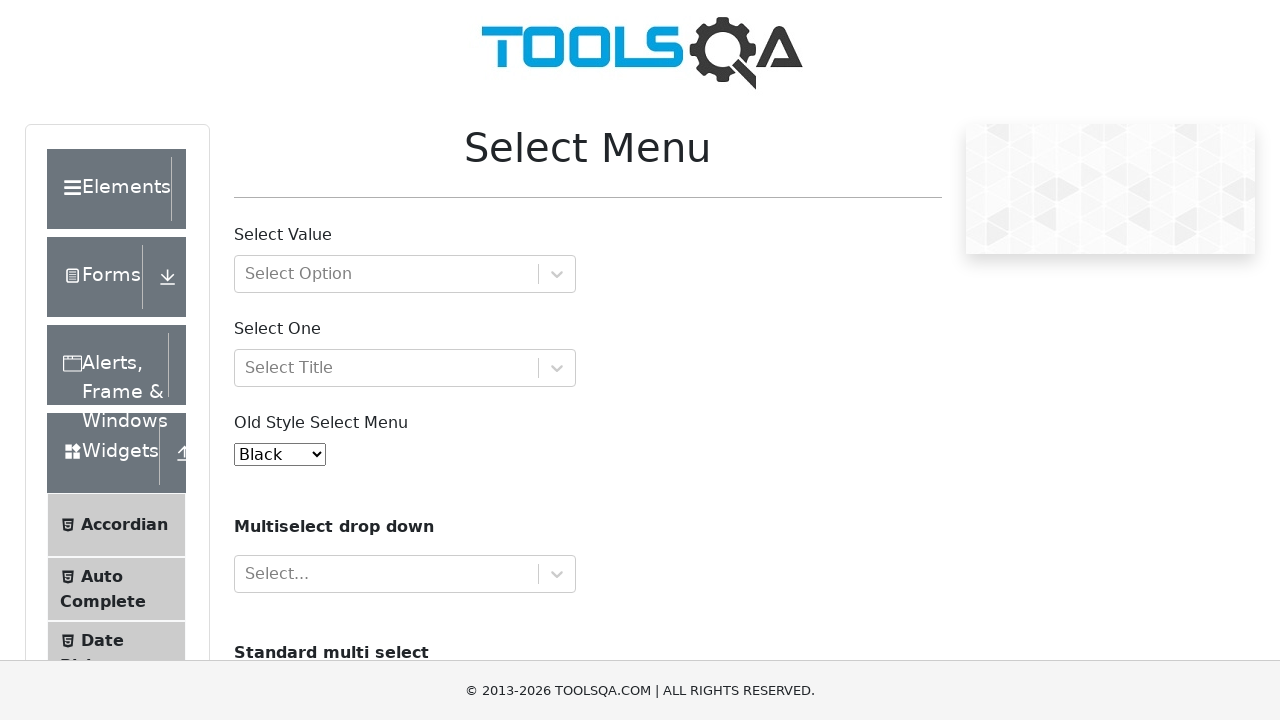